Navigates to a football statistics website, selects "All matches" option, filters by Japan from a dropdown, and verifies match data is displayed

Starting URL: https://www.adamchoi.co.uk/overs/detailed

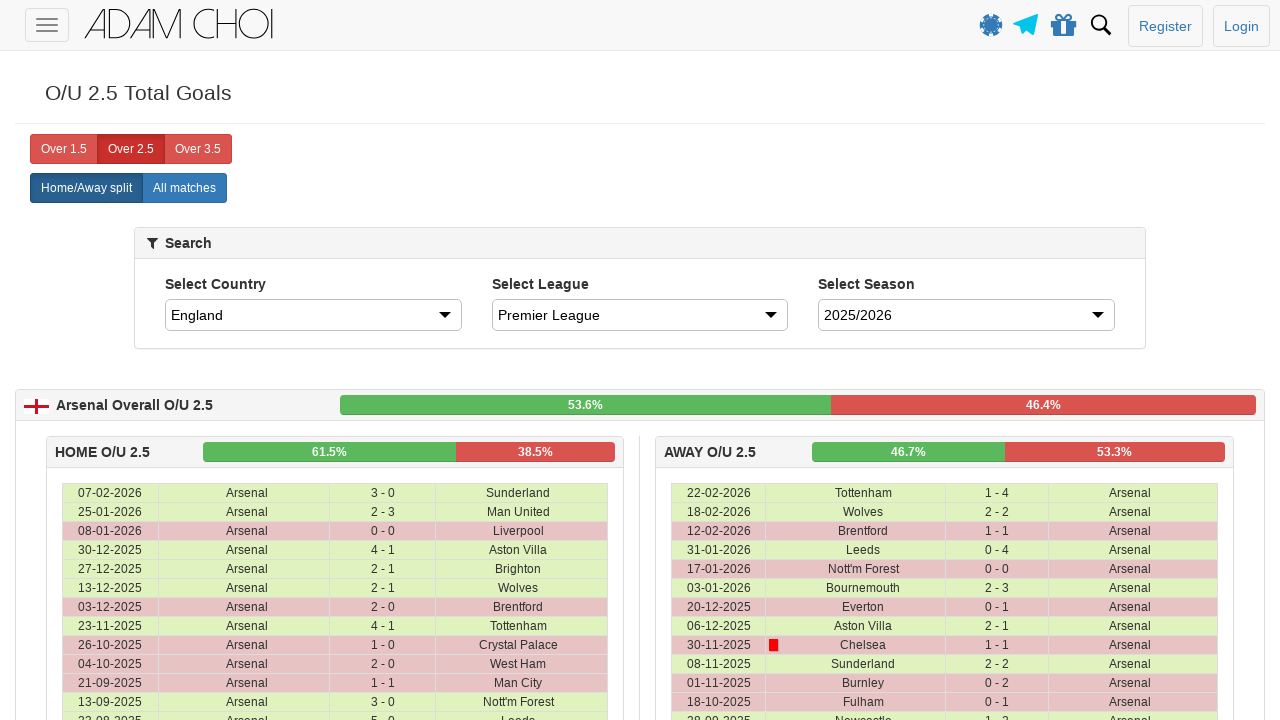

Navigated to football statistics website
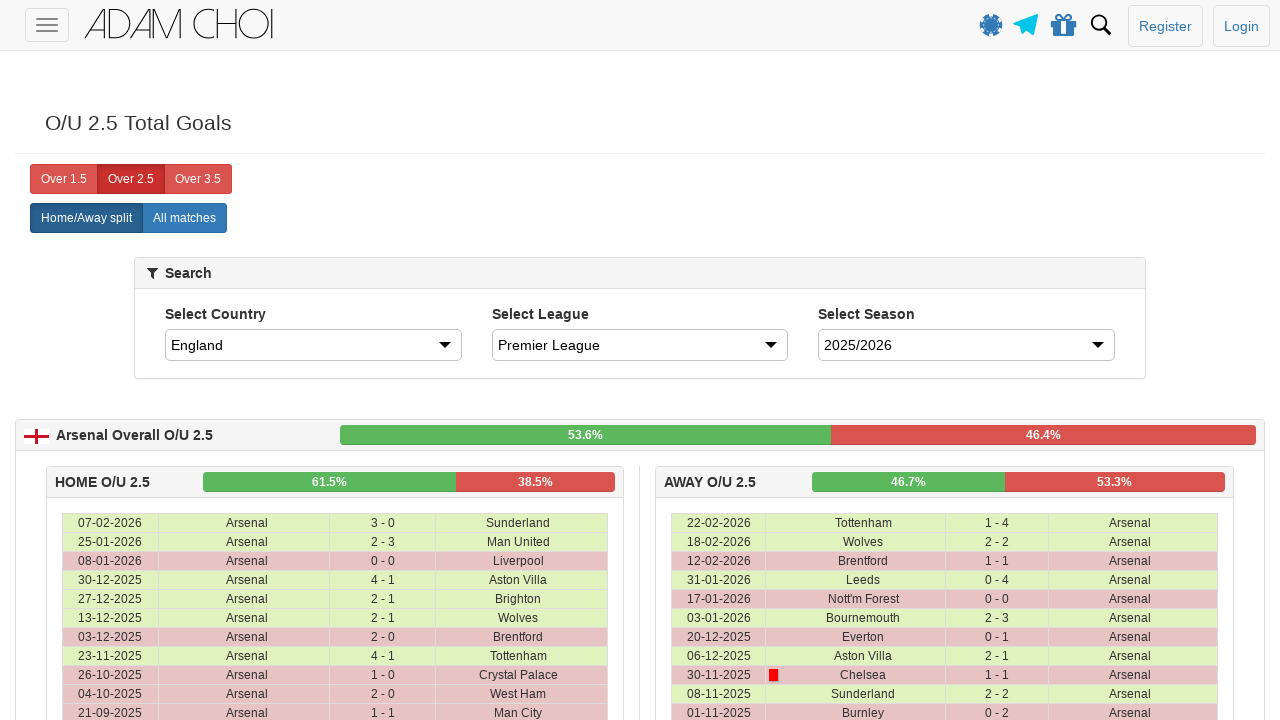

Clicked 'All matches' button at (184, 218) on xpath=//label[@analytics-event="All matches"]
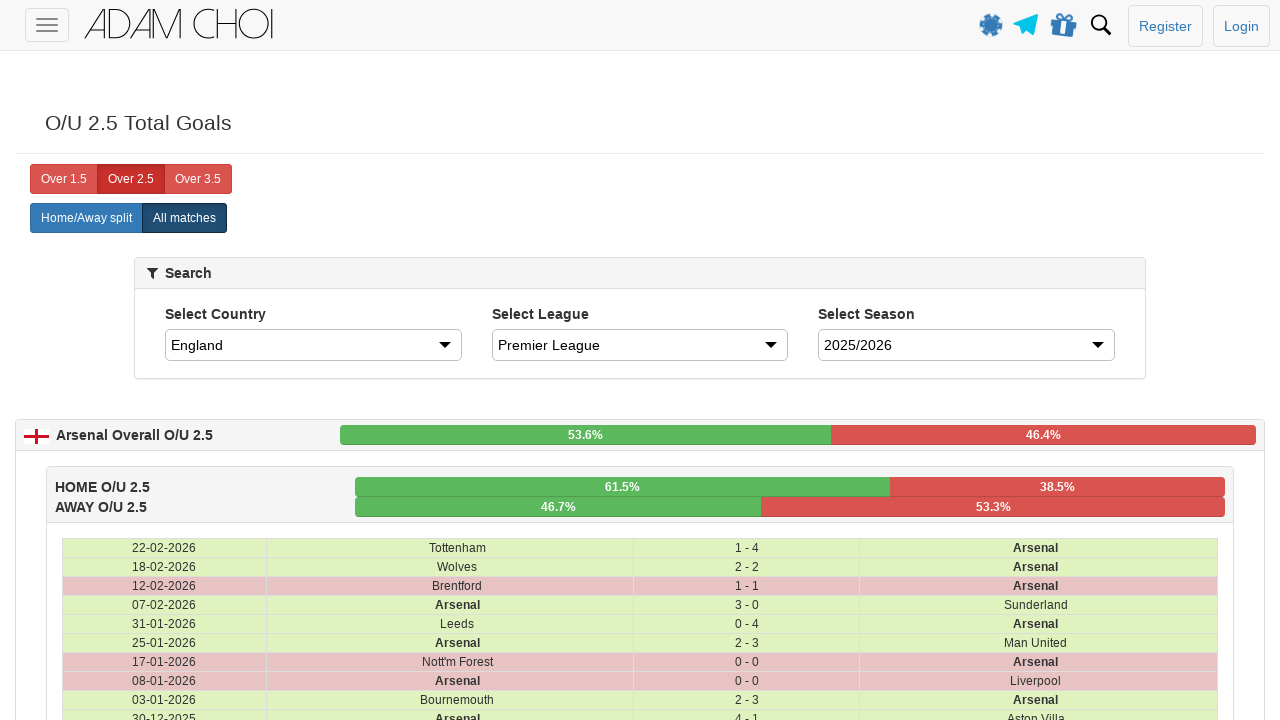

Selected Japan from country dropdown on #country
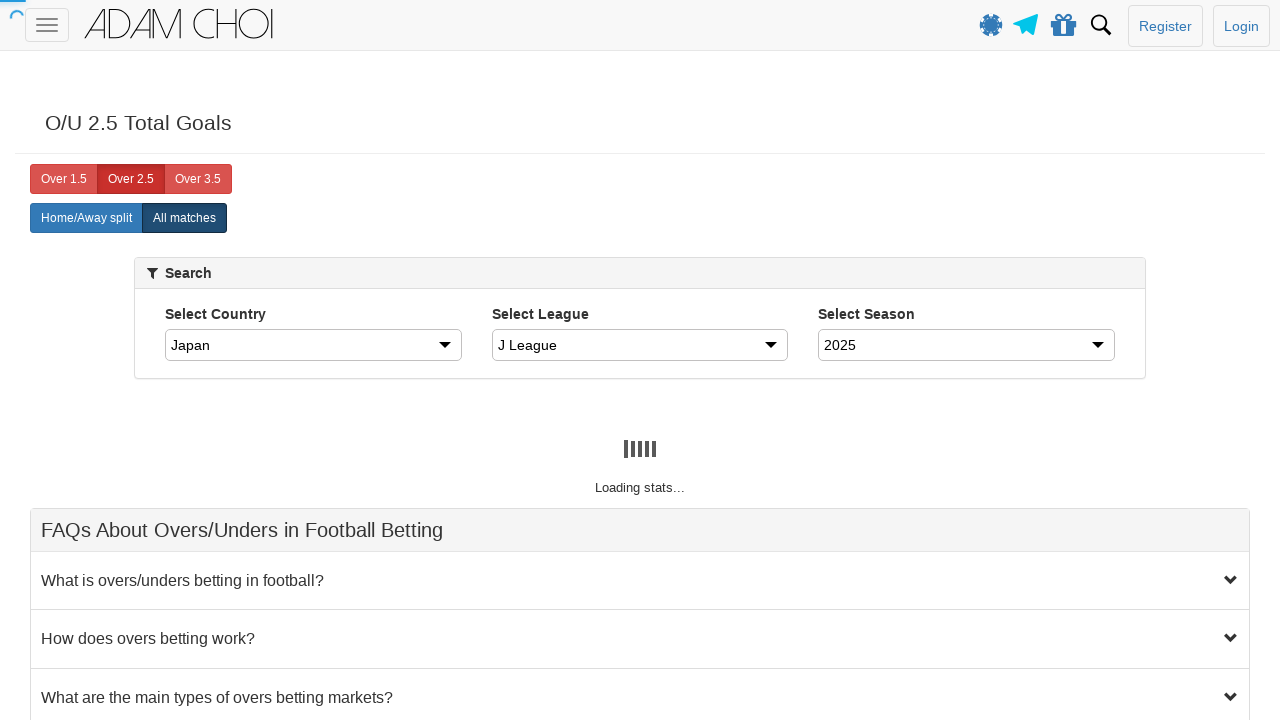

Waited for matches to load after selection
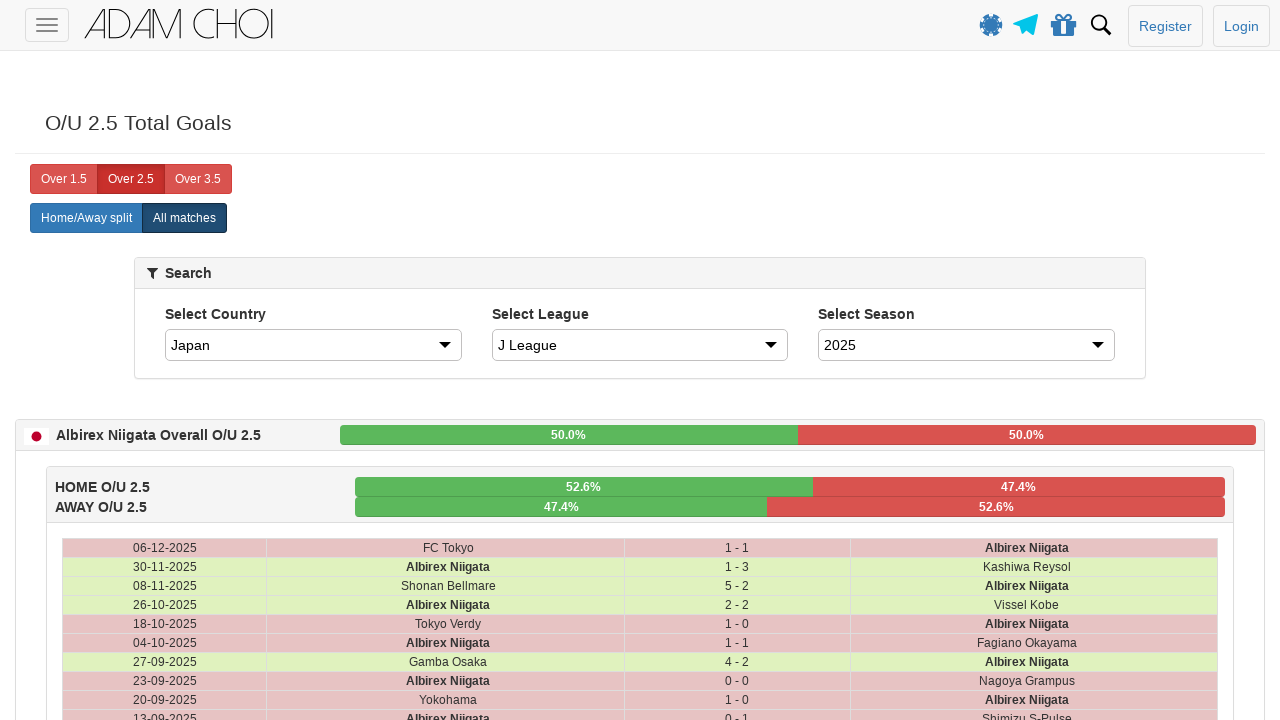

Verified match data is displayed in table rows
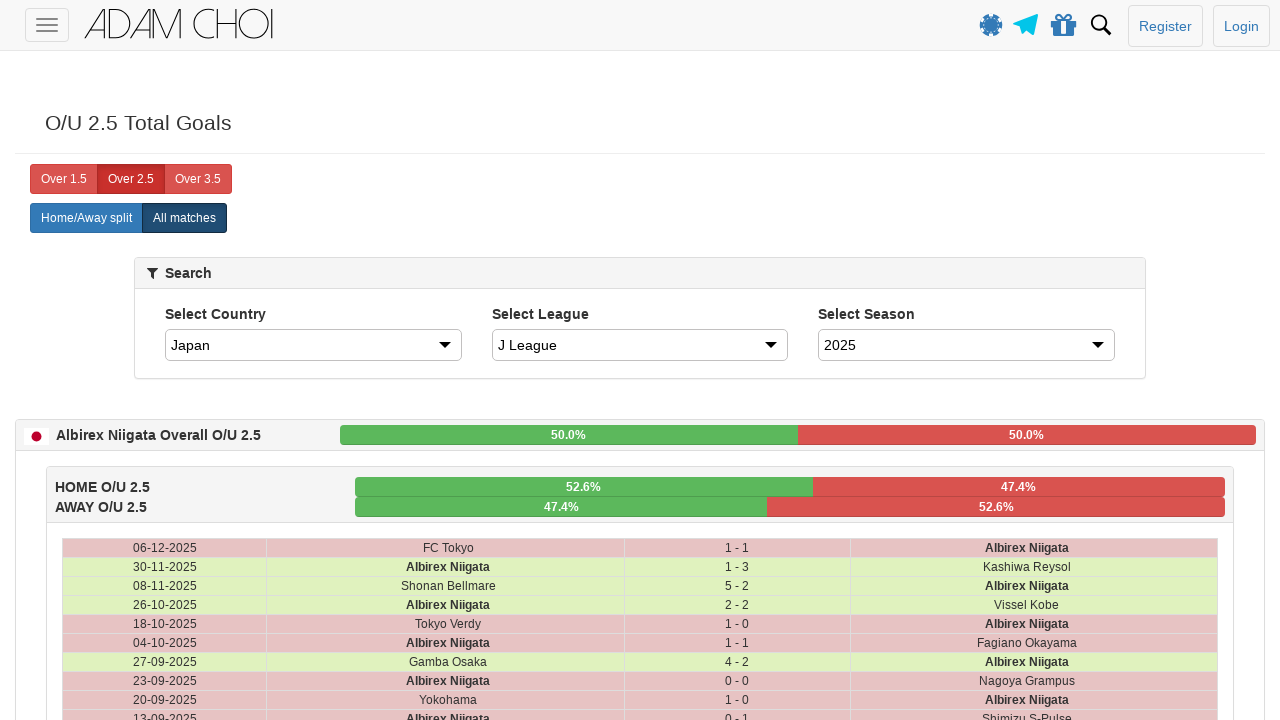

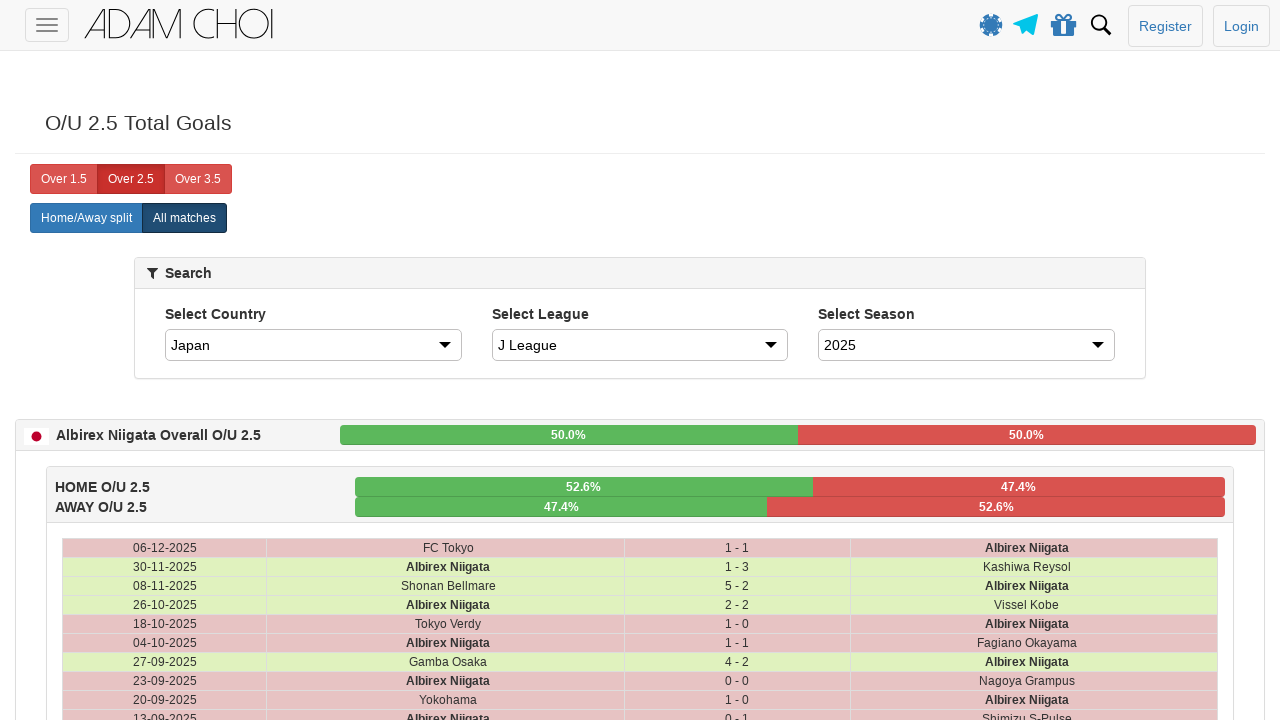